Tests that entering a number above 100 displays the correct error message "Number is too big", and also tests a bug case with 666

Starting URL: https://kristinek.github.io/site/tasks/enter_a_number

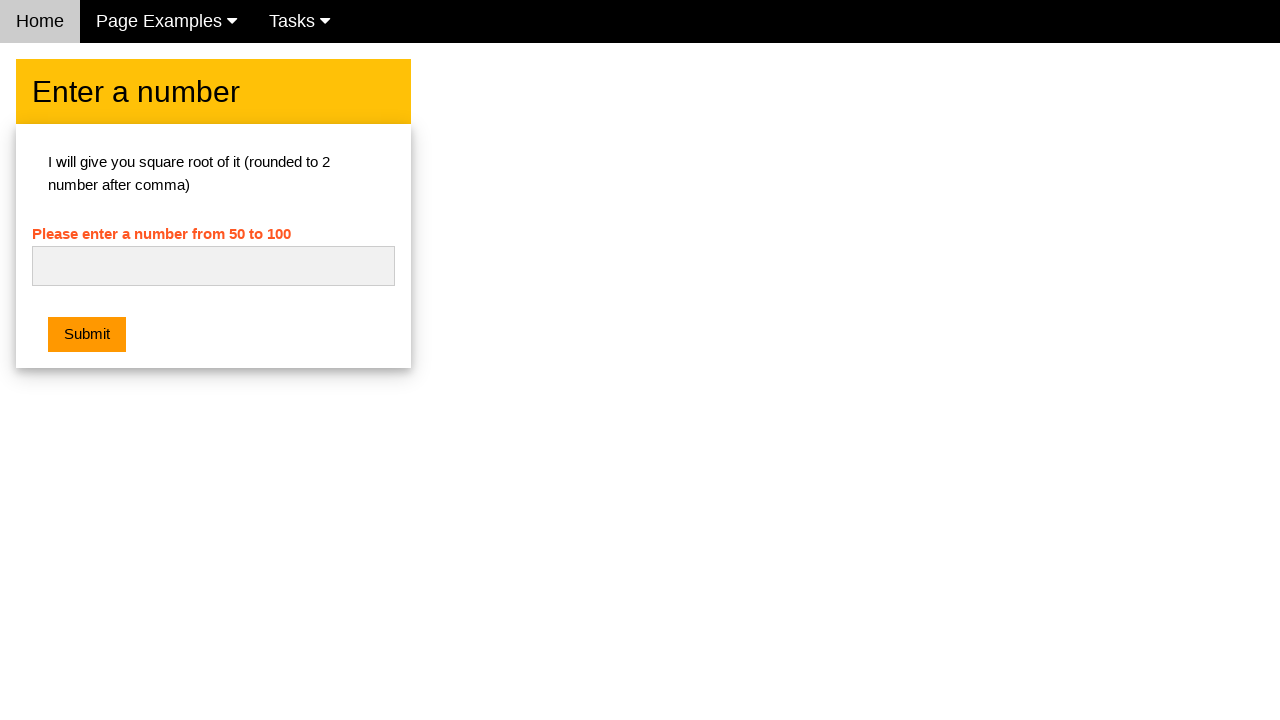

Filled number input field with '105' (above 100) on #numb
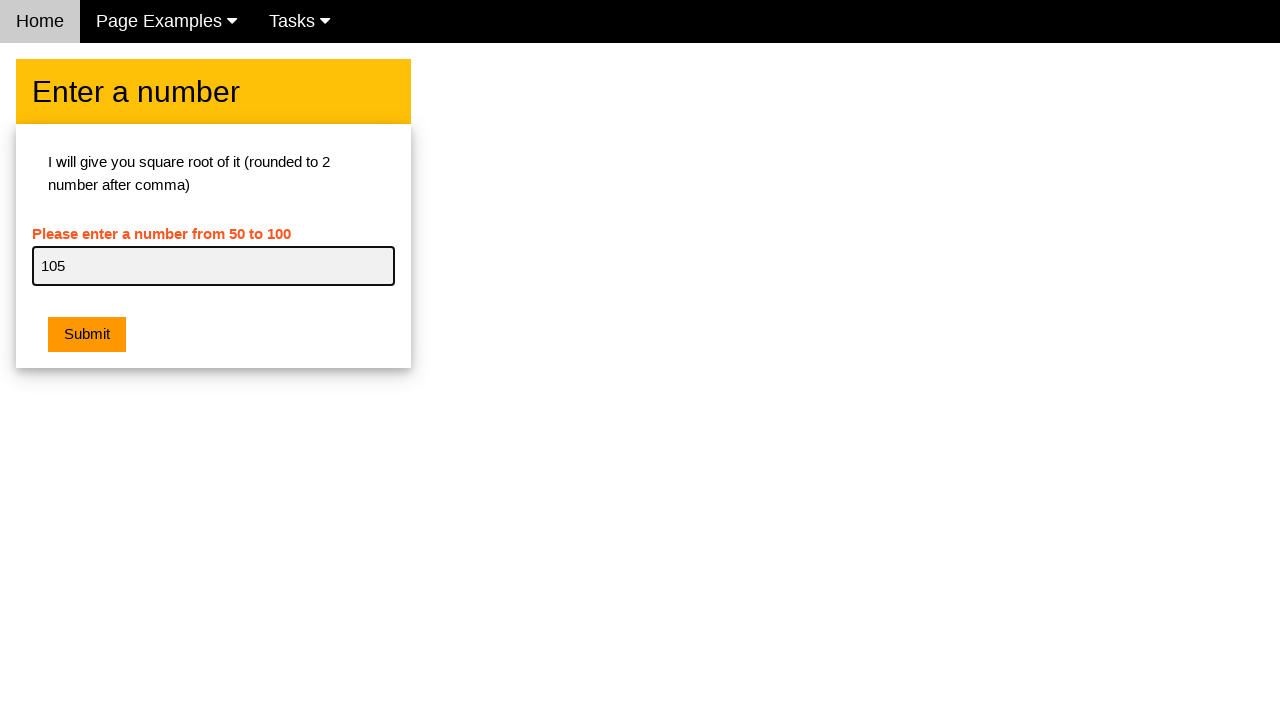

Clicked submit button at (87, 335) on .w3-btn
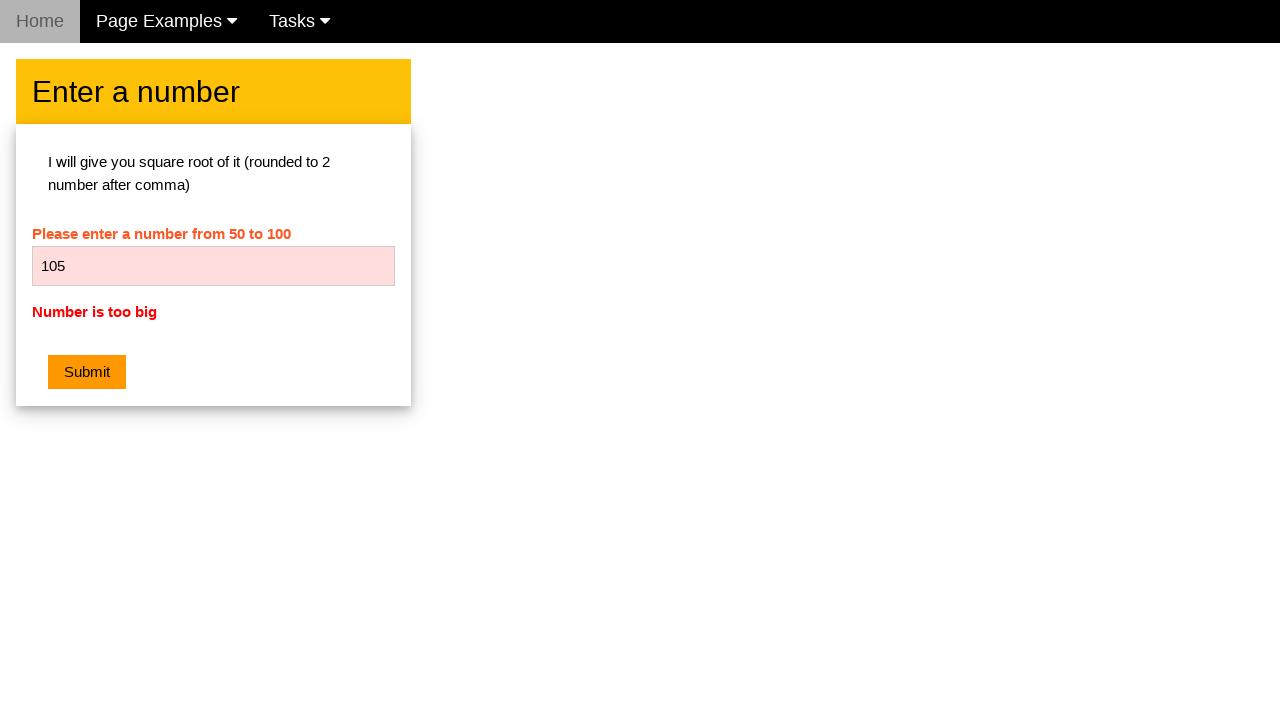

Retrieved error message text
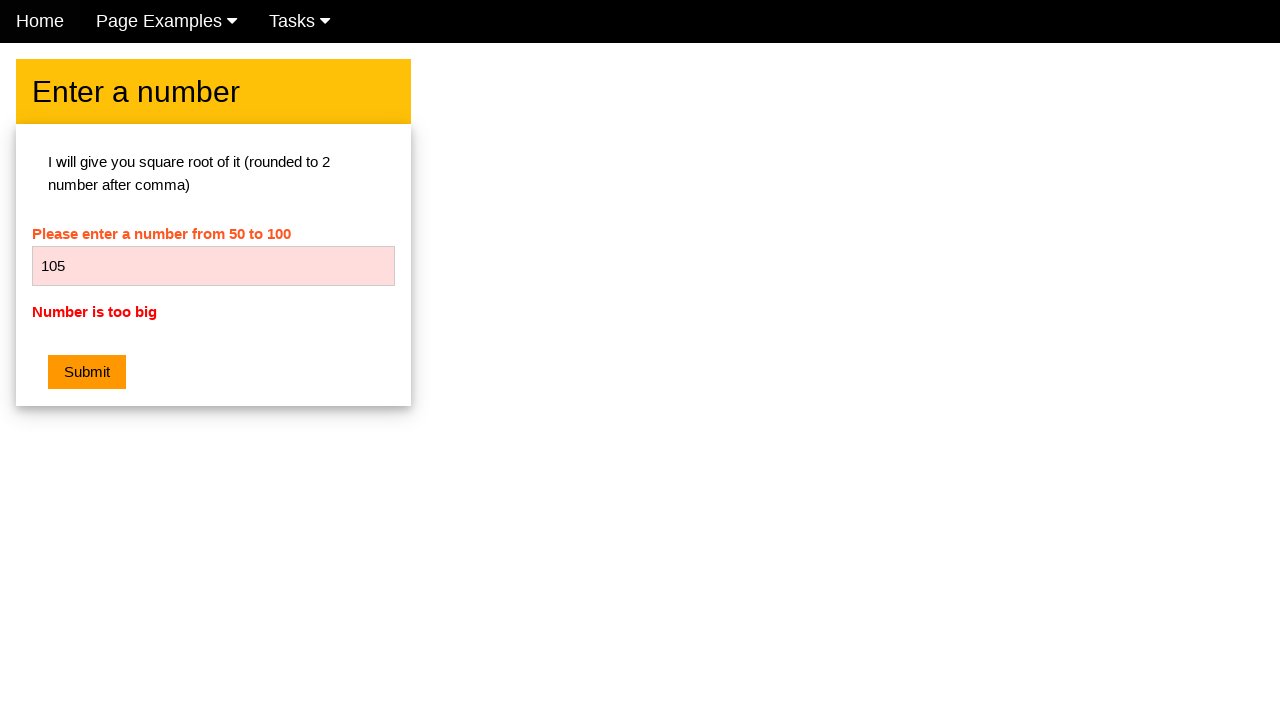

Asserted error message is 'Number is too big'
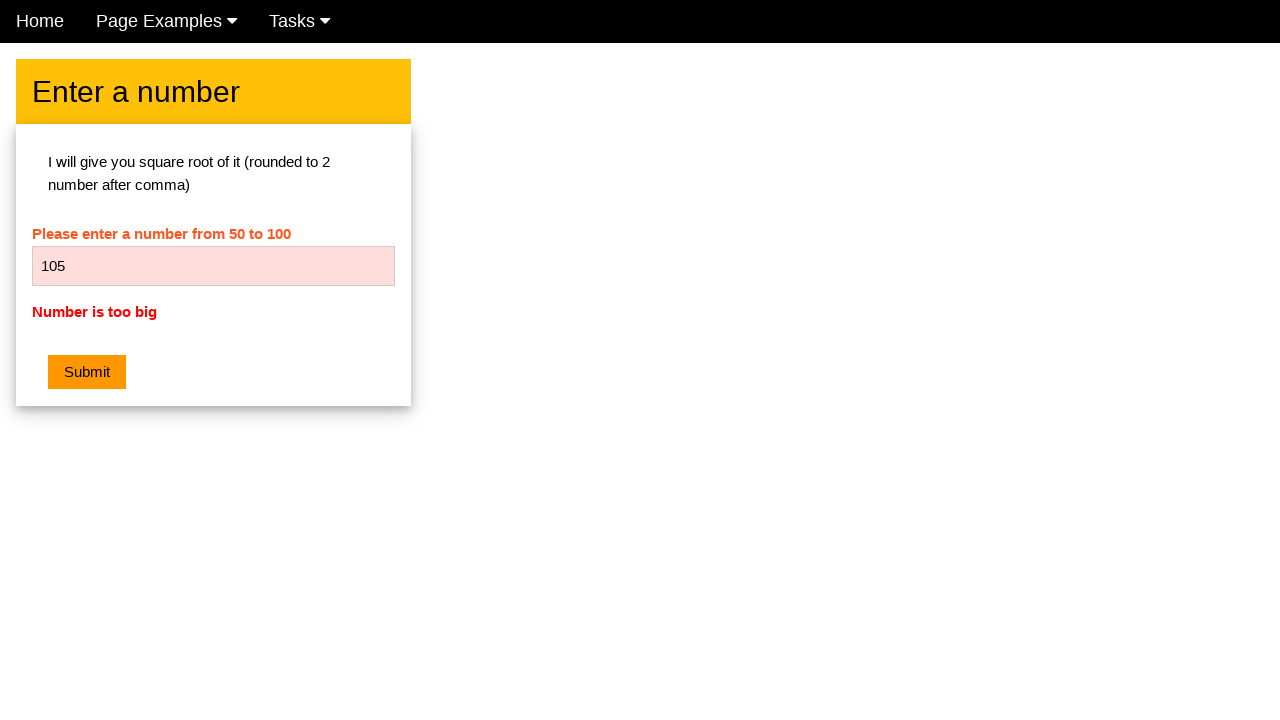

Cleared number input field on #numb
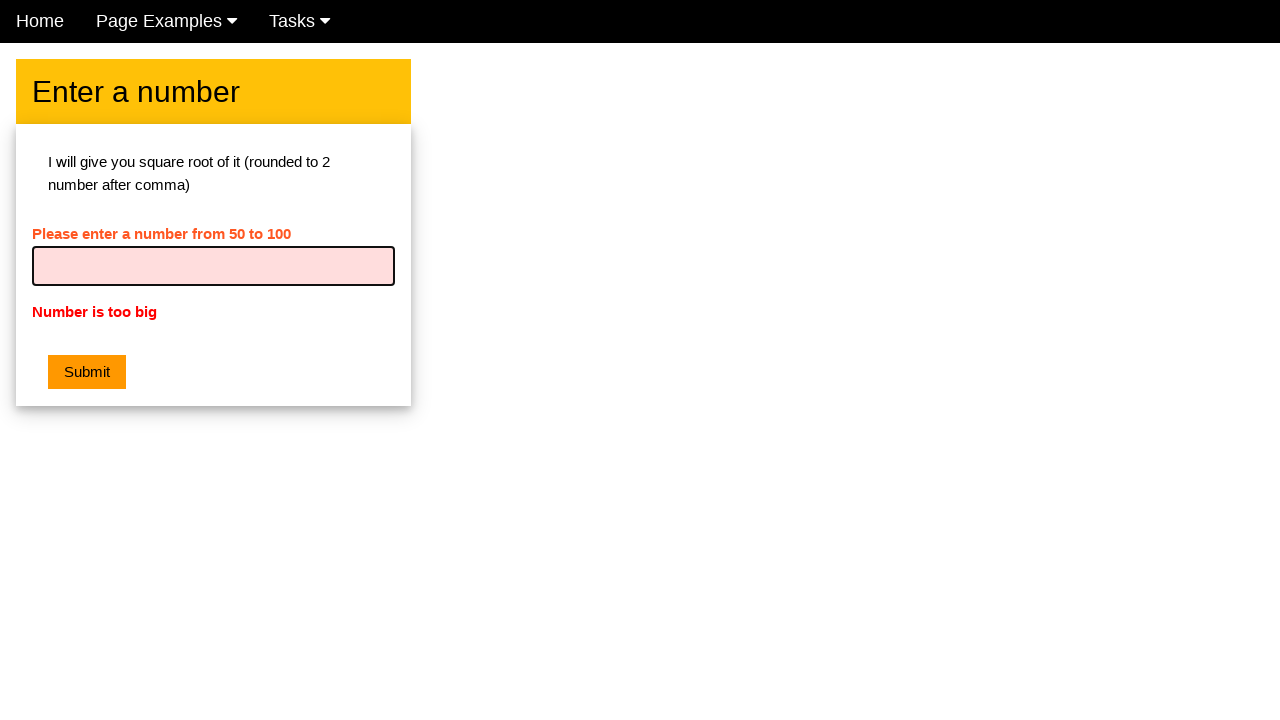

Filled number input field with '666' (bug case test) on #numb
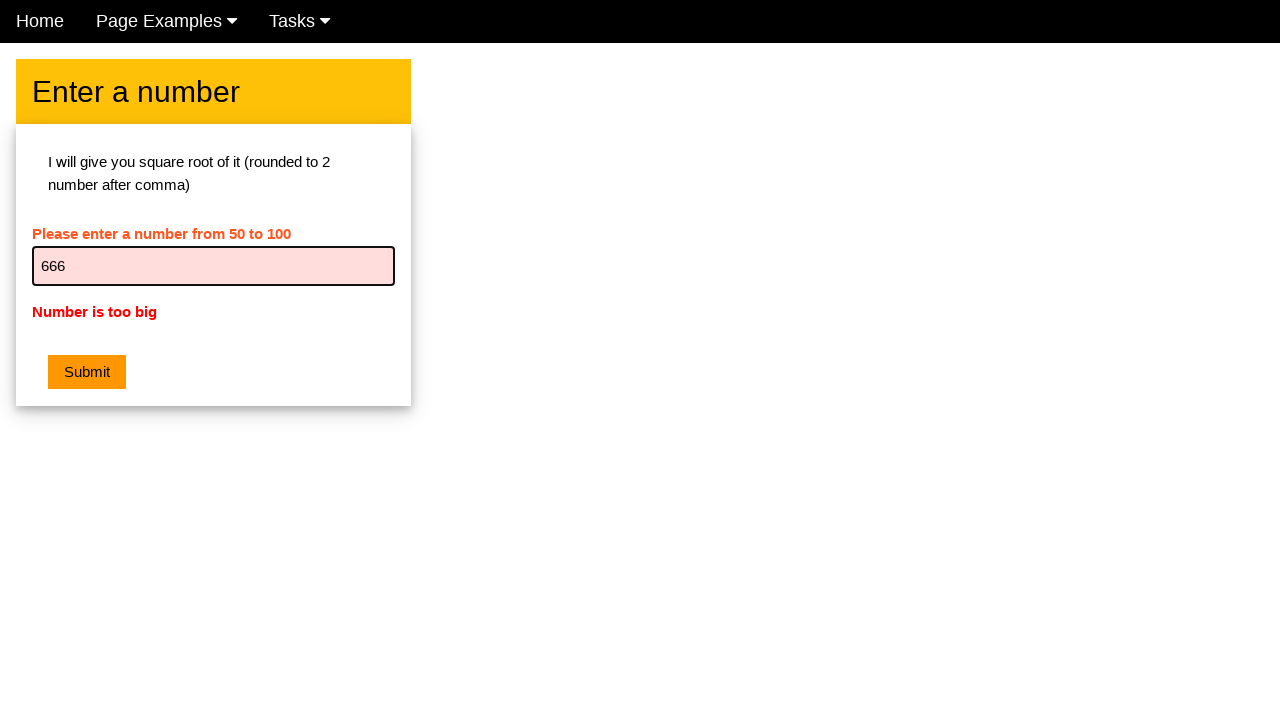

Clicked submit button for bug case at (87, 372) on .w3-btn
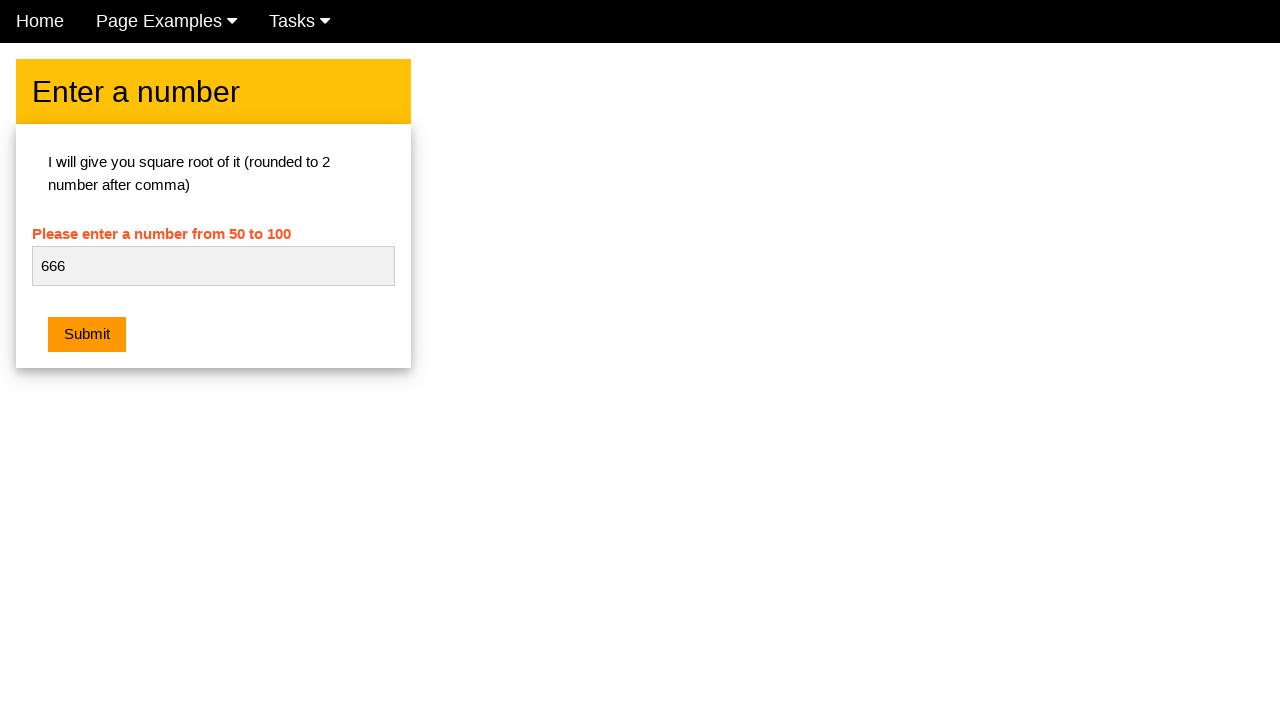

Retrieved error message text for bug case
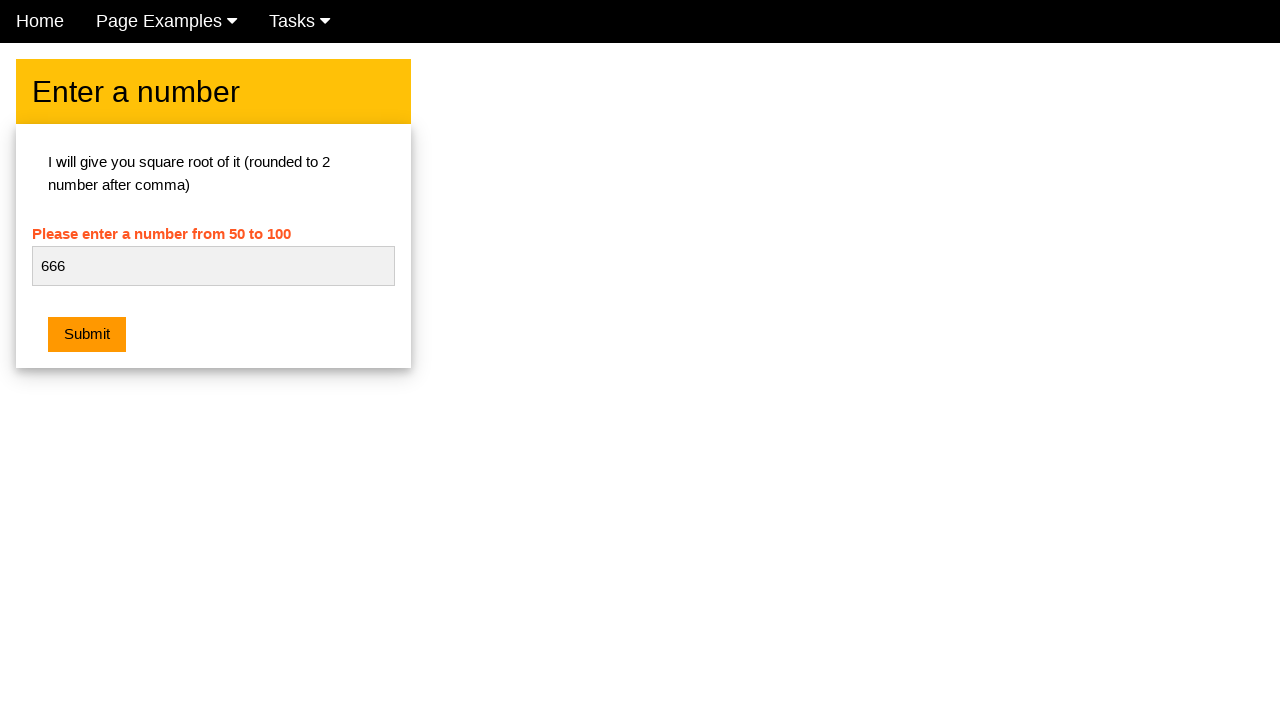

Asserted no error message is shown (bug case verification)
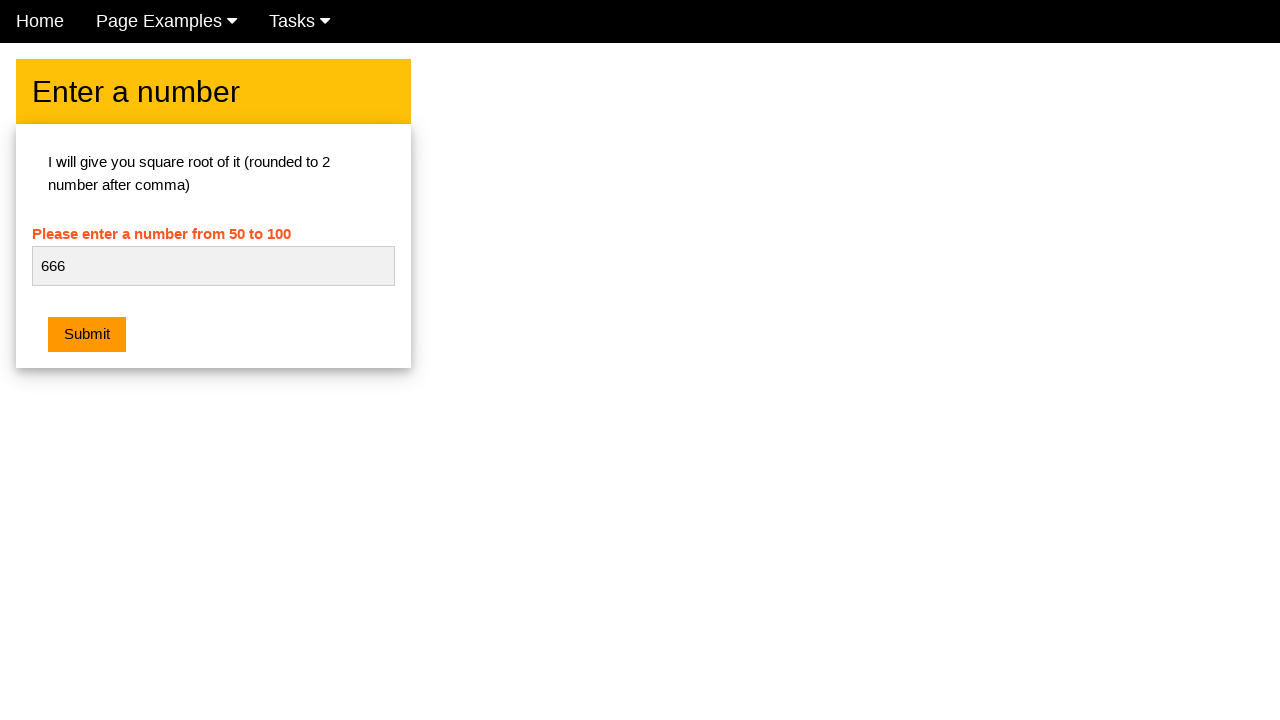

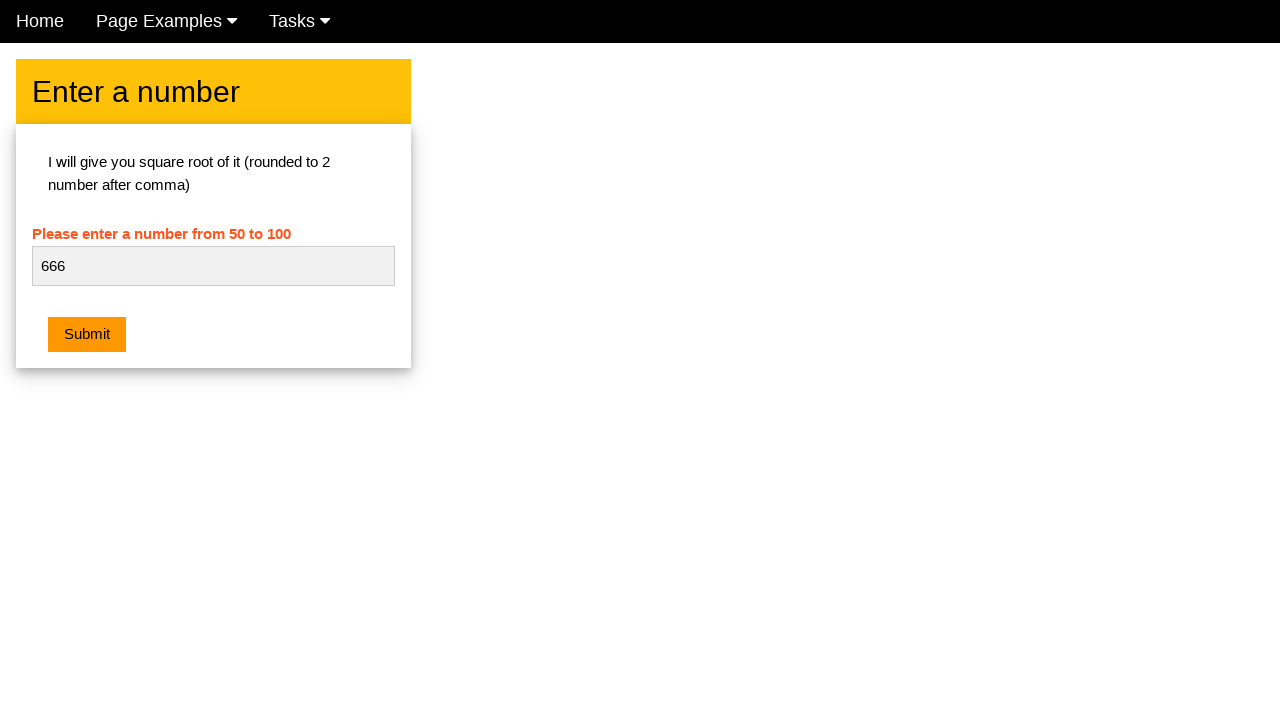